Tests hover functionality by hovering over user avatar images and verifying that user names (user1, user2, user3) are revealed on hover.

Starting URL: https://the-internet.herokuapp.com/hovers

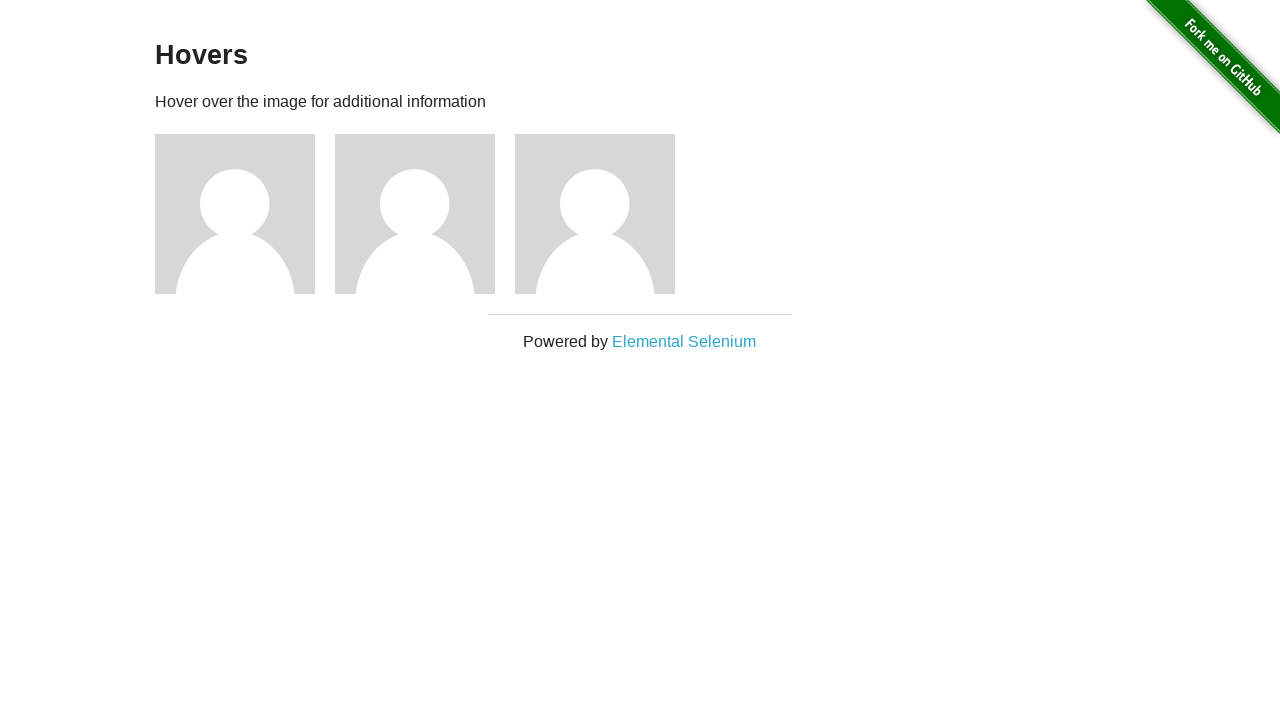

Located all user avatar images on the page
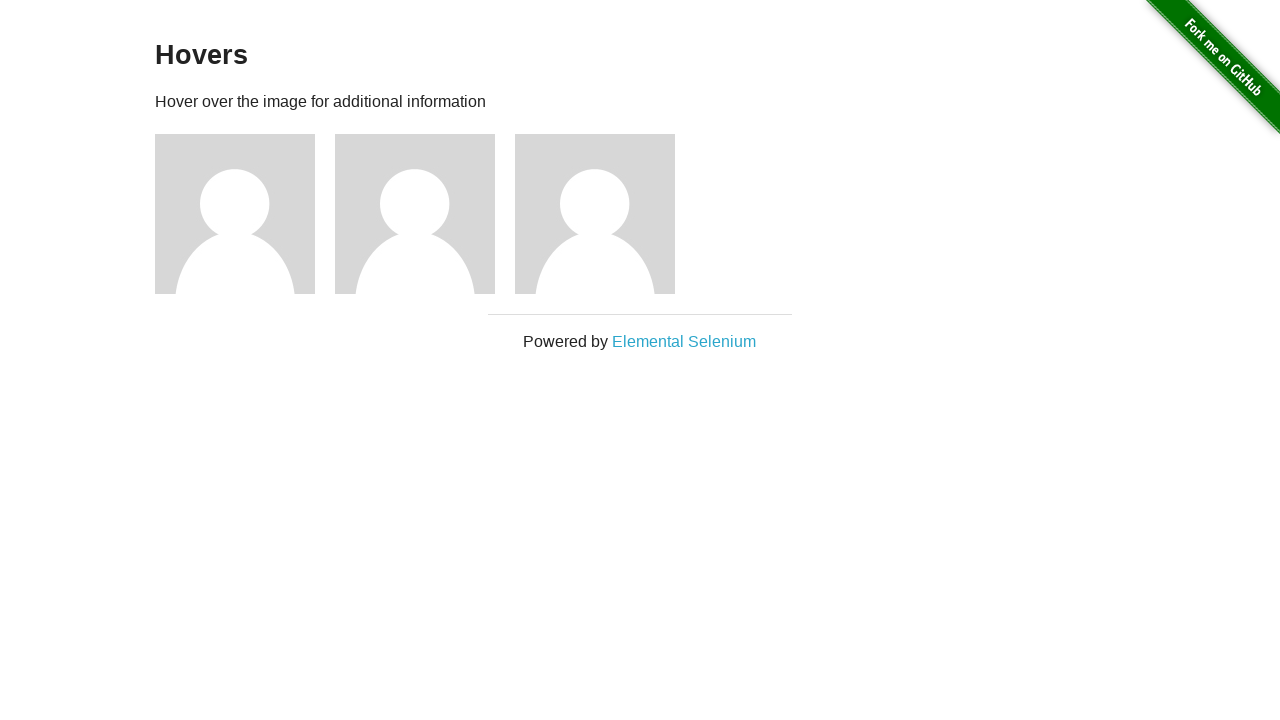

Located all name elements (h5 tags) on the page
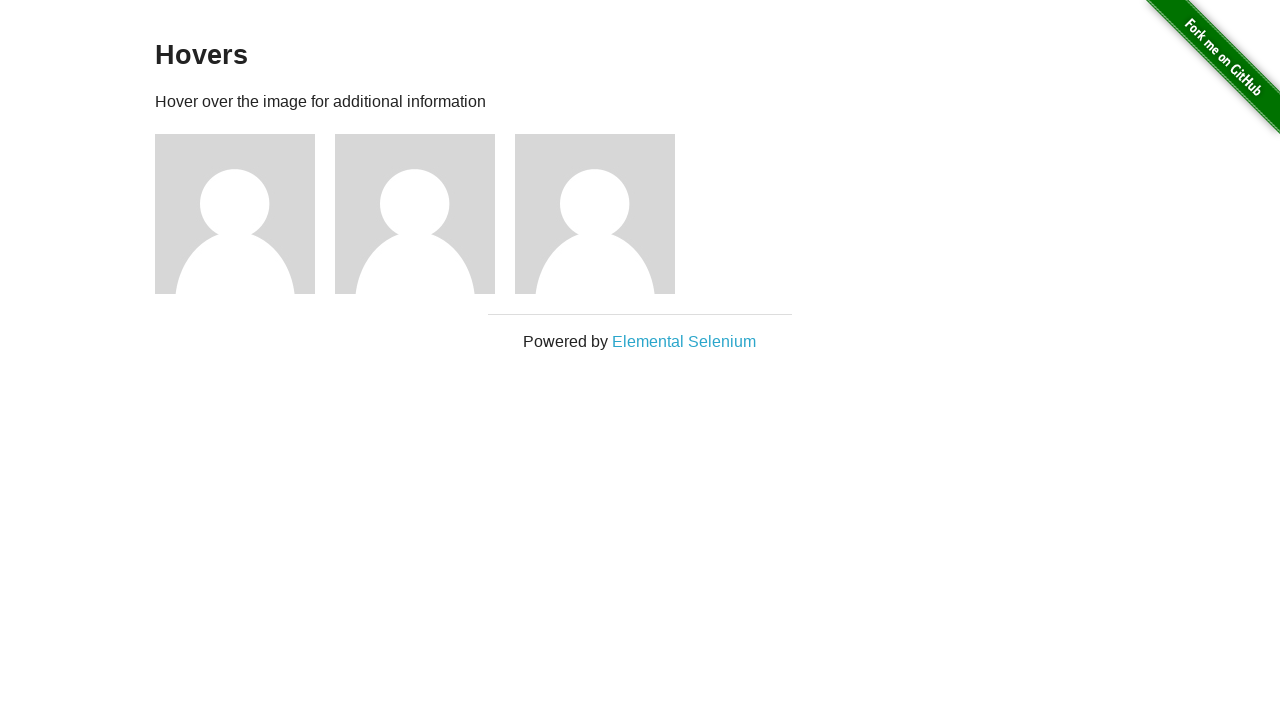

Hovered over user avatar image 1 at (235, 214) on xpath=//img[@alt='User Avatar'] >> nth=0
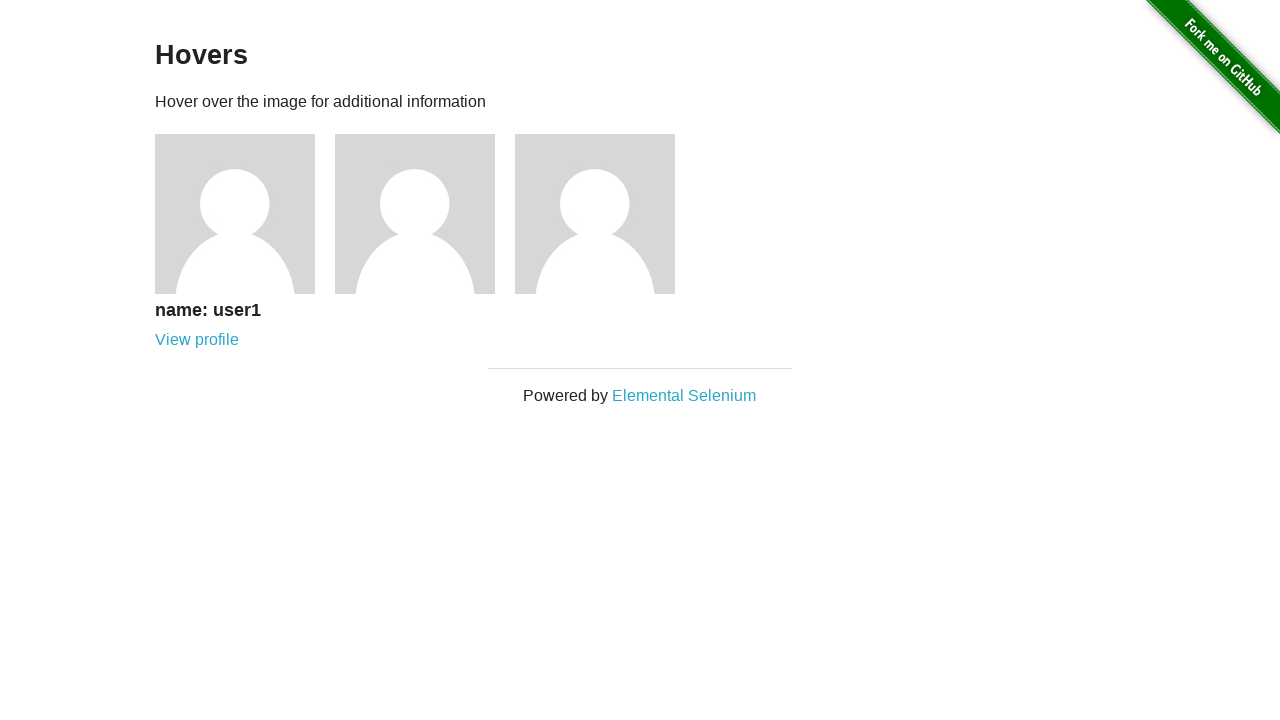

Waited 500ms for hover effect to appear on avatar 1
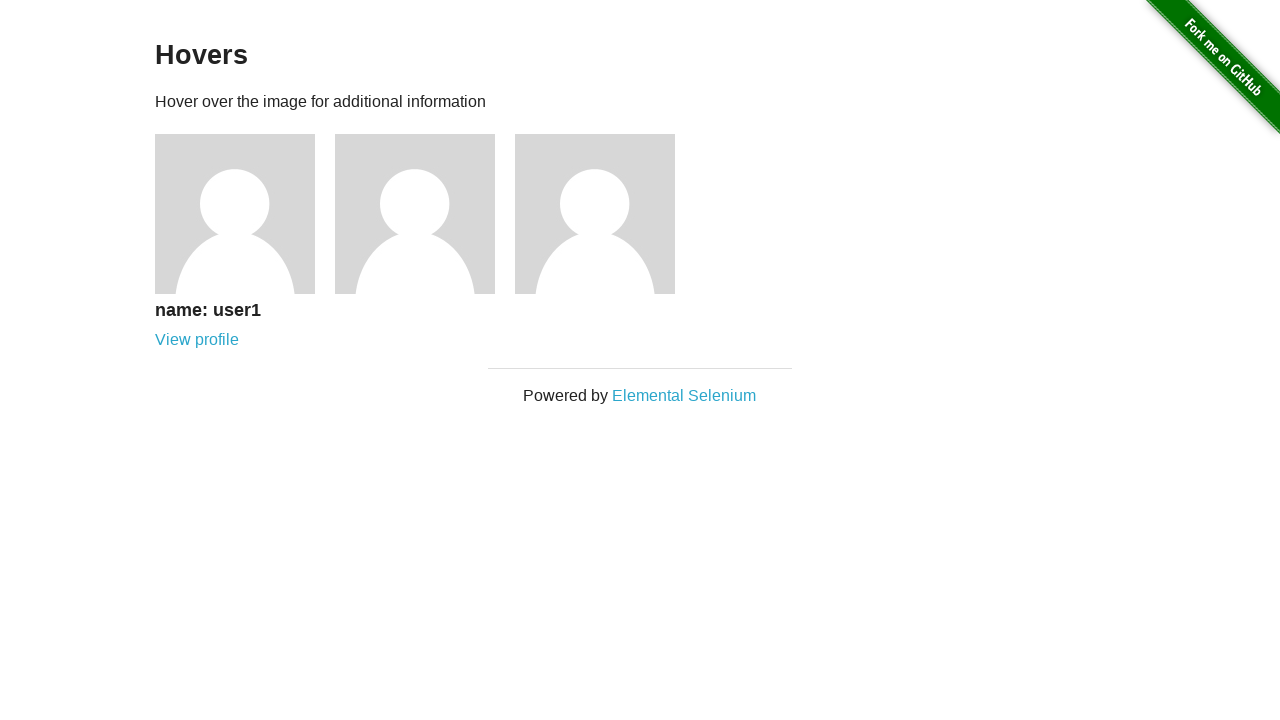

Revealed and captured name: 'name: user1' for avatar 1
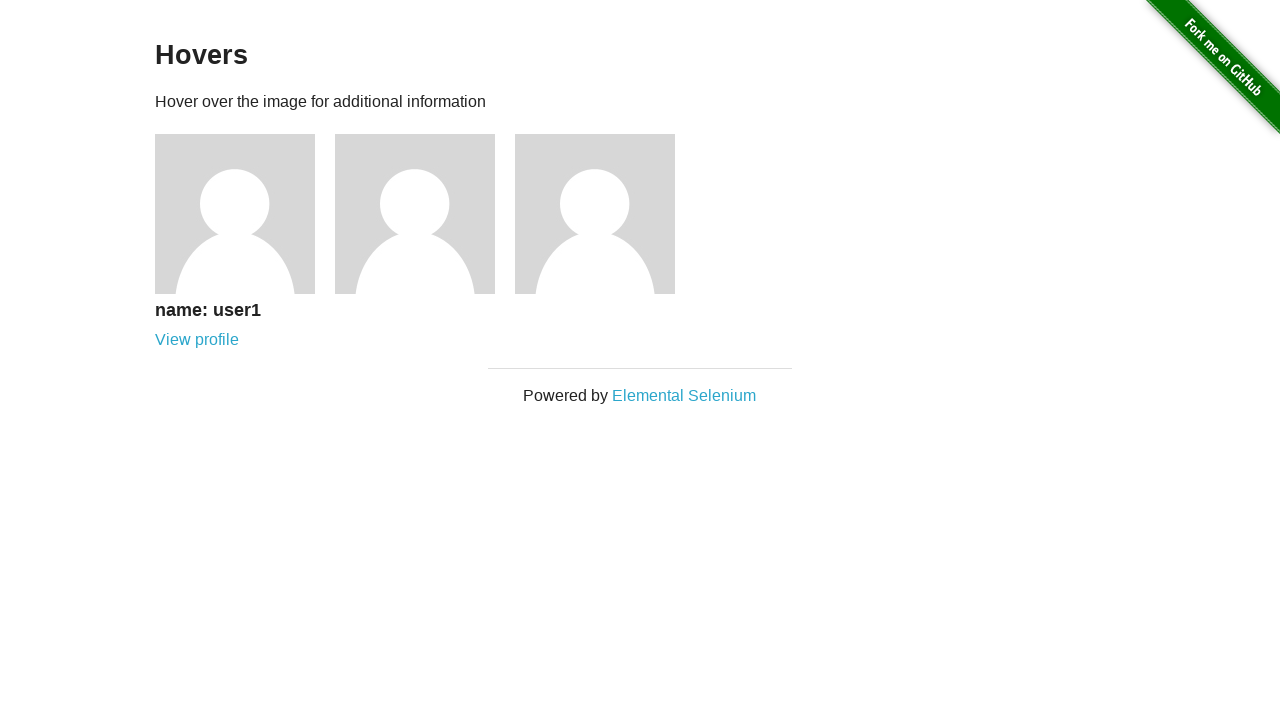

Hovered over user avatar image 2 at (415, 214) on xpath=//img[@alt='User Avatar'] >> nth=1
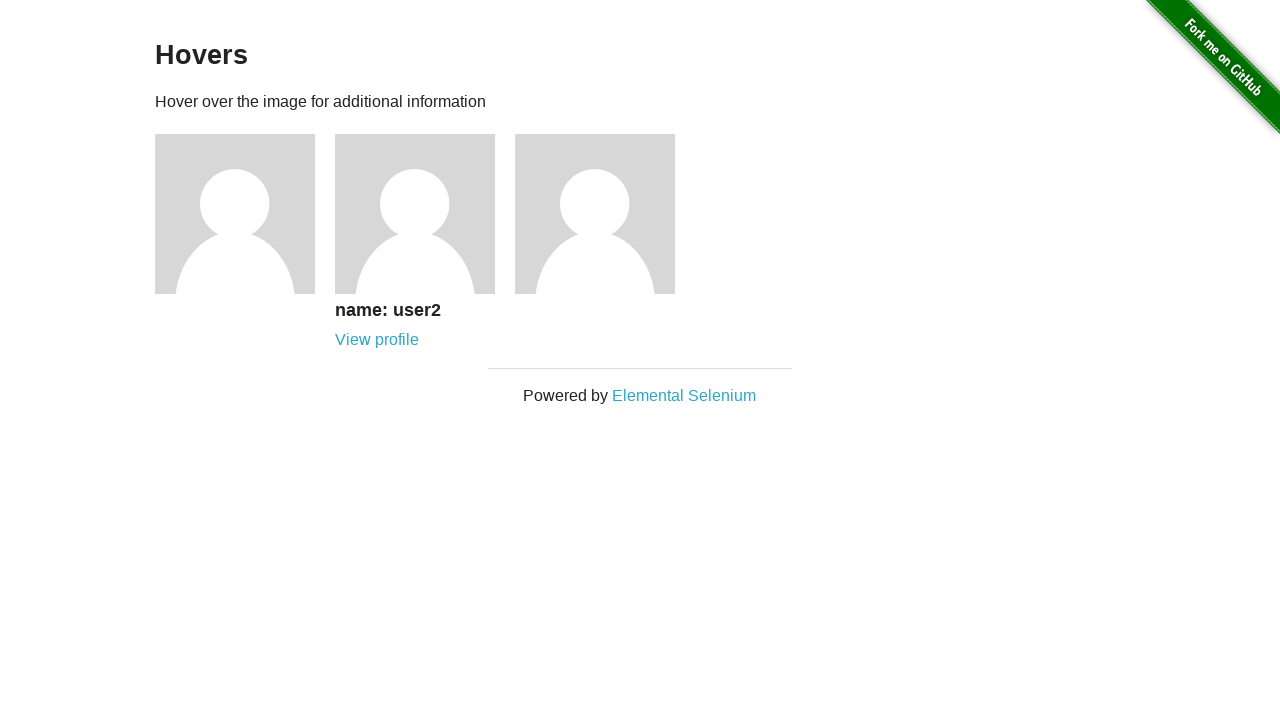

Waited 500ms for hover effect to appear on avatar 2
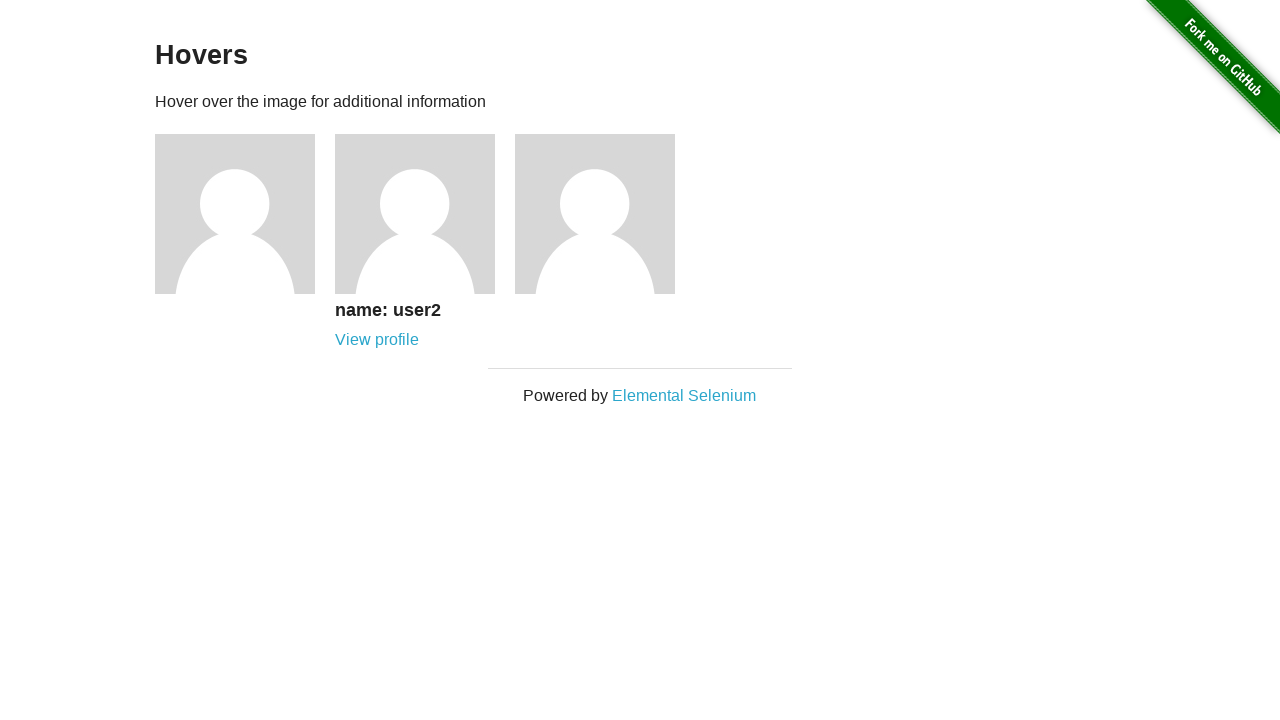

Revealed and captured name: 'name: user2' for avatar 2
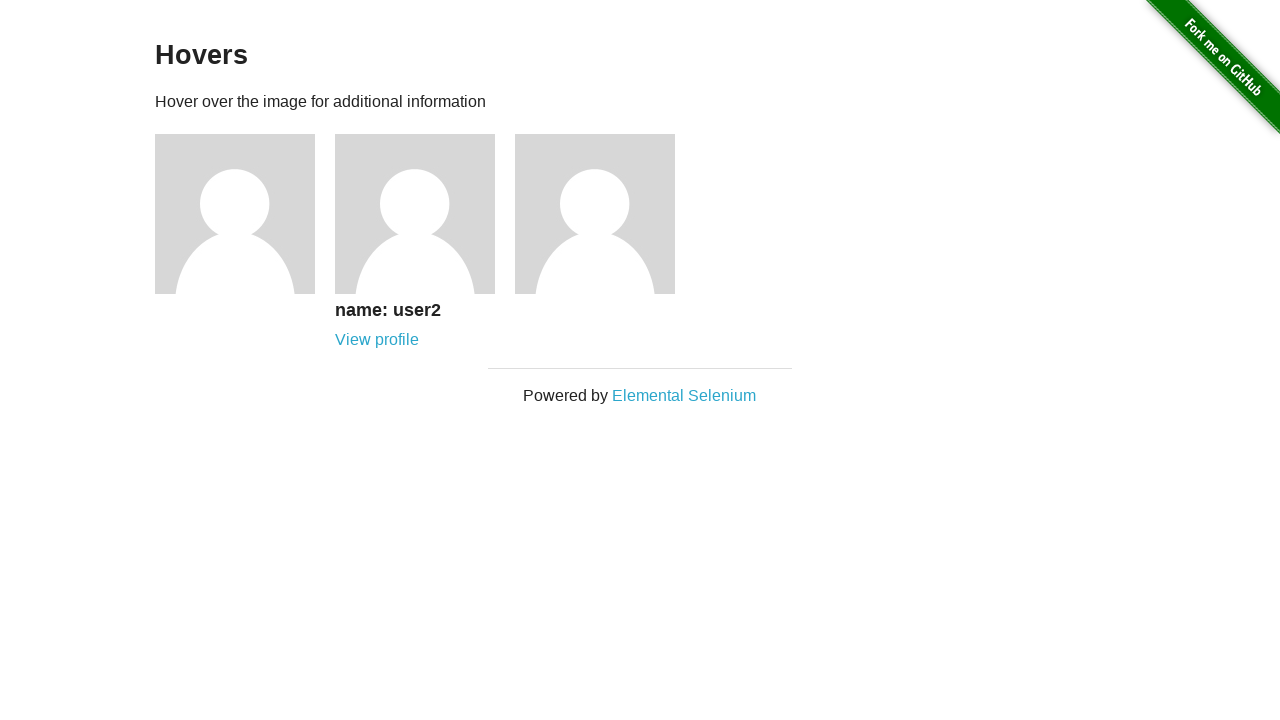

Hovered over user avatar image 3 at (595, 214) on xpath=//img[@alt='User Avatar'] >> nth=2
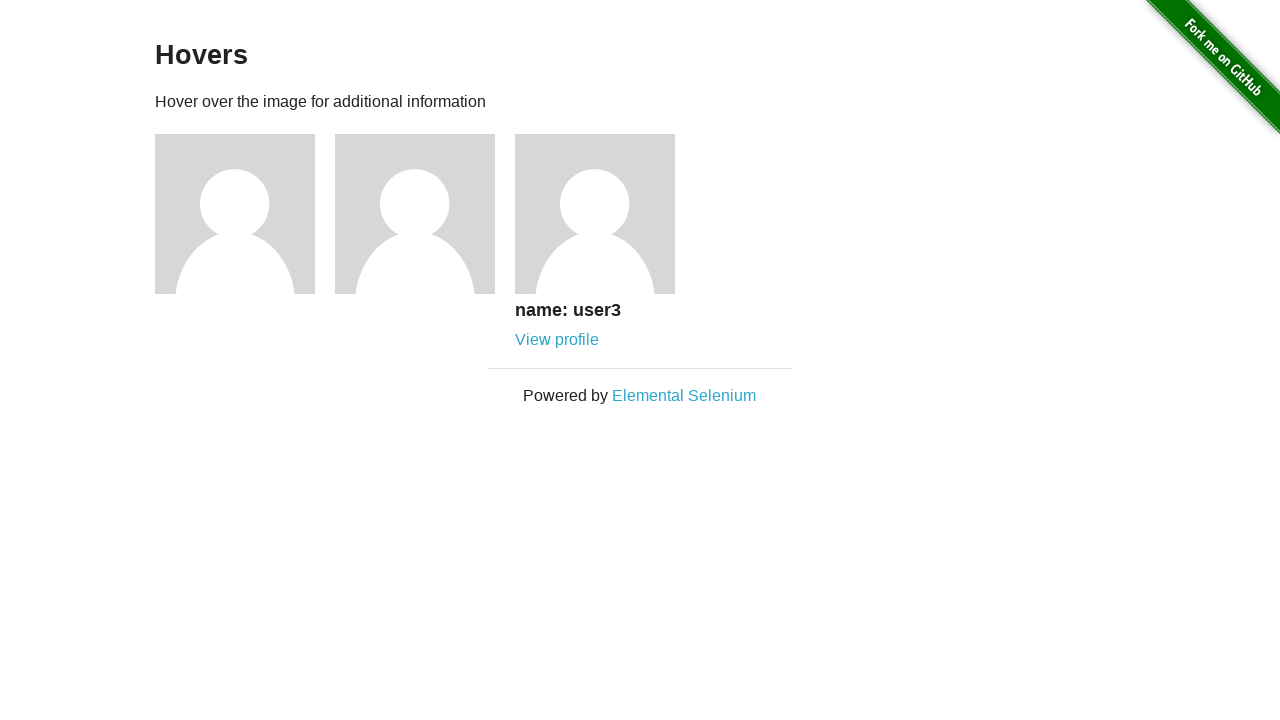

Waited 500ms for hover effect to appear on avatar 3
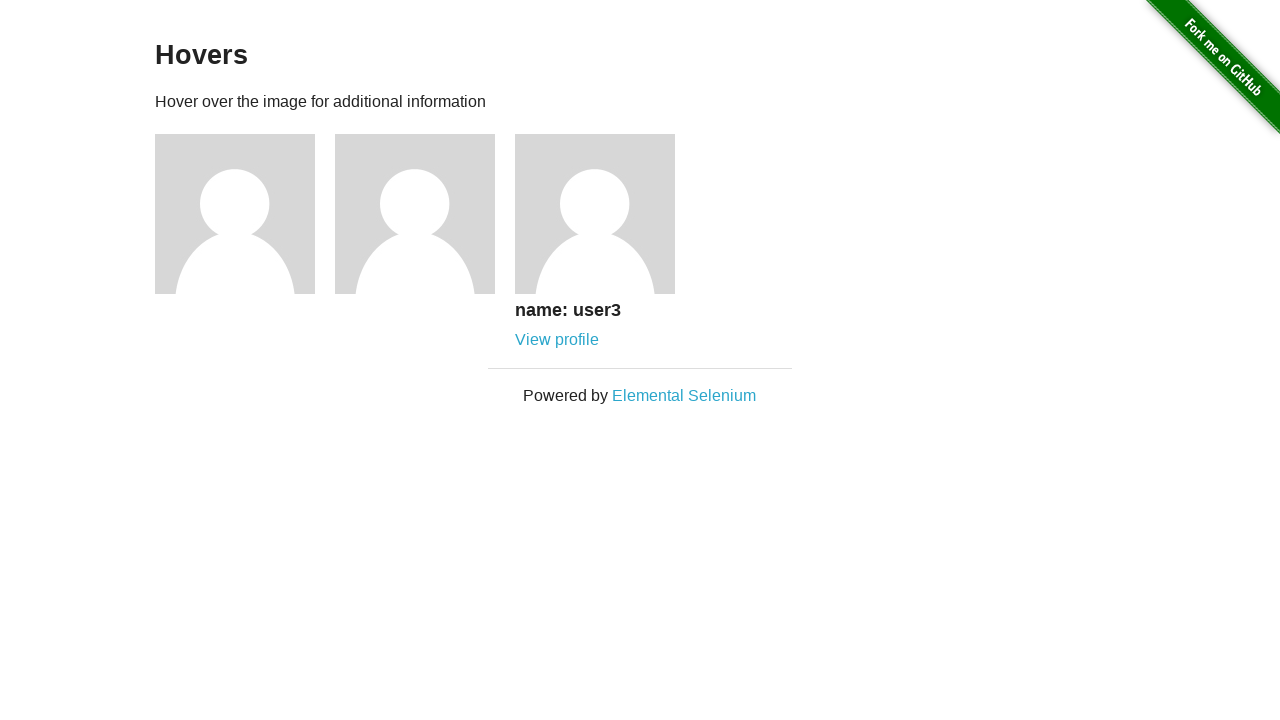

Revealed and captured name: 'name: user3' for avatar 3
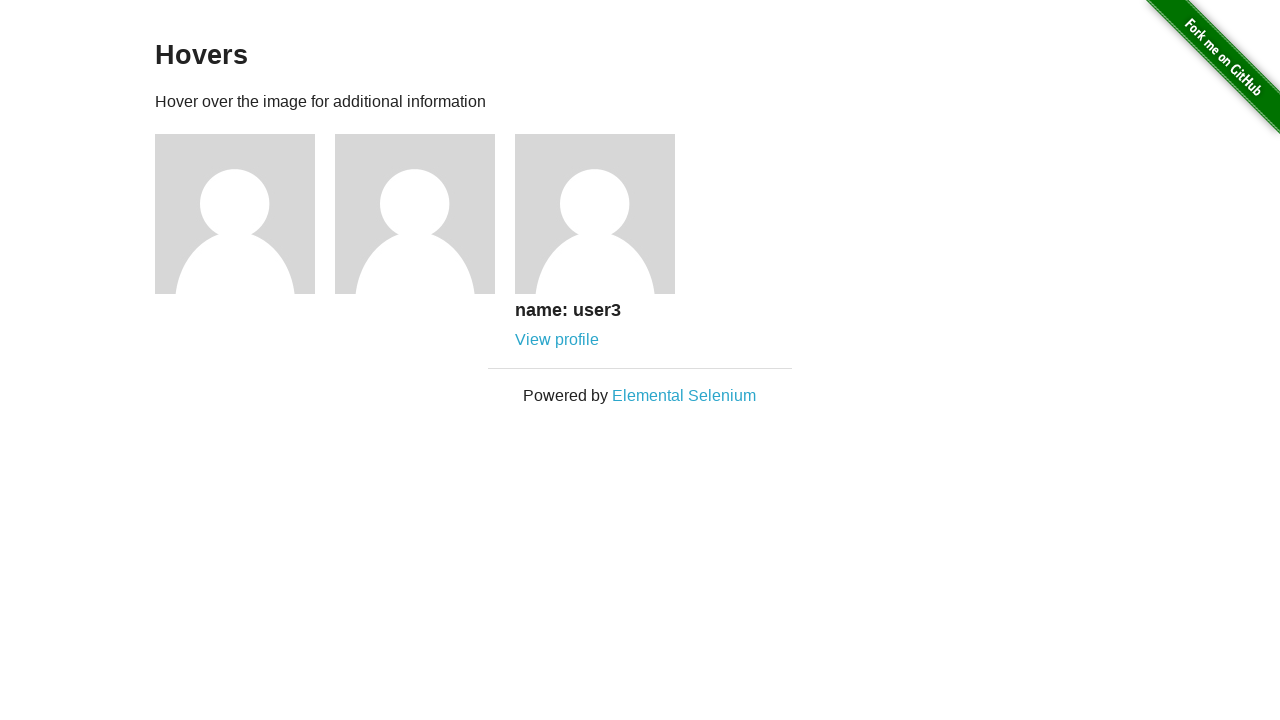

Verified all revealed names match expected values: ['name: user1', 'name: user2', 'name: user3']
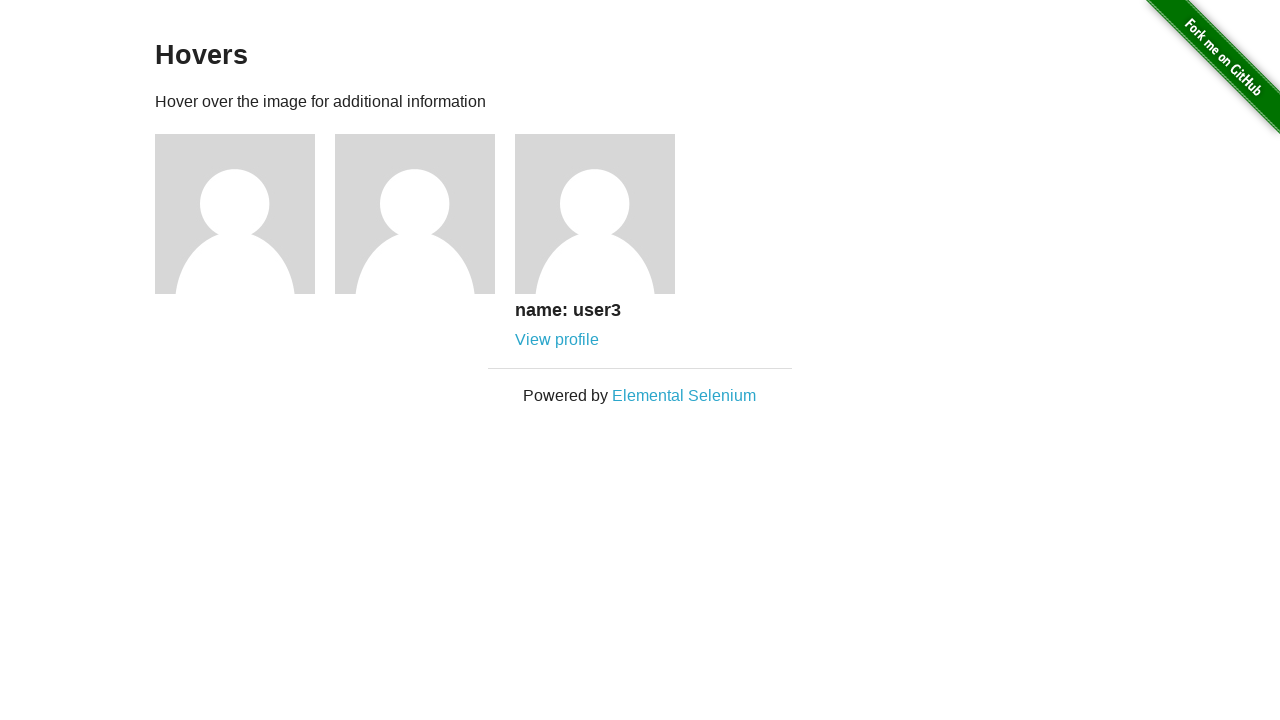

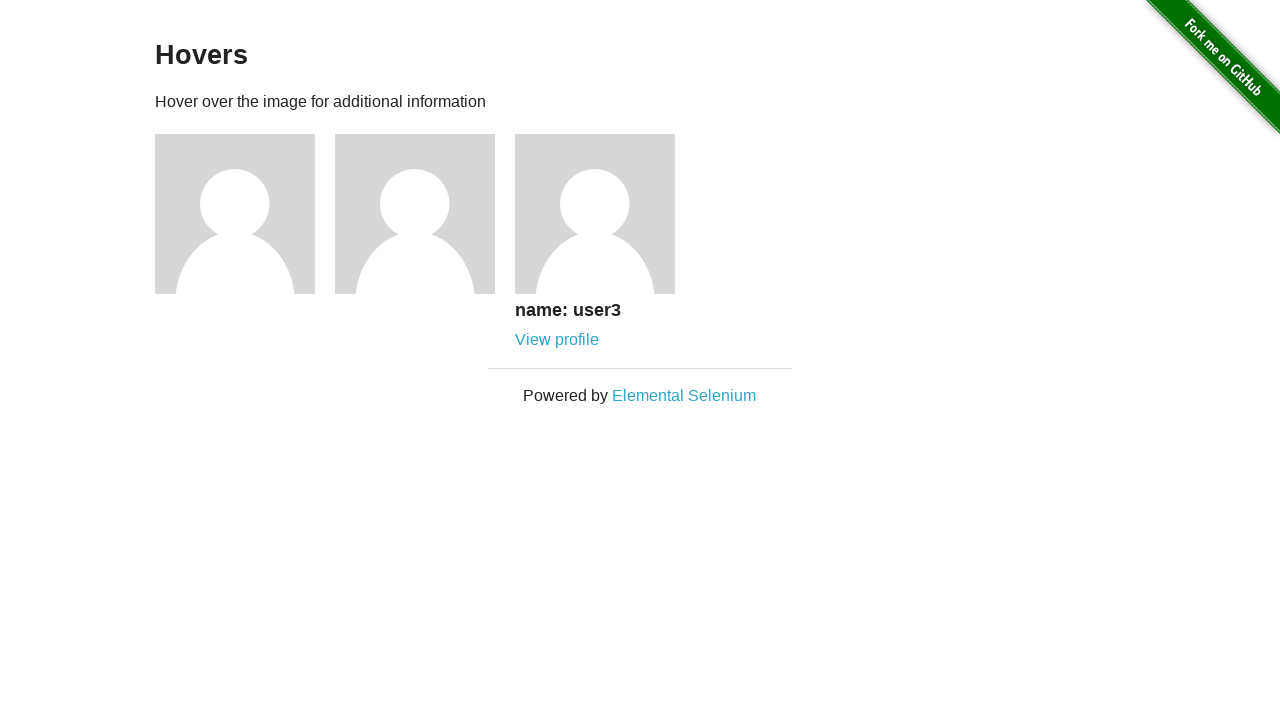